Tests adding specific grocery items (Brinjal and Carrot) to a shopping cart on a practice e-commerce site by iterating through products and clicking the "ADD TO CART" button for matching items.

Starting URL: https://rahulshettyacademy.com/seleniumPractise/#/

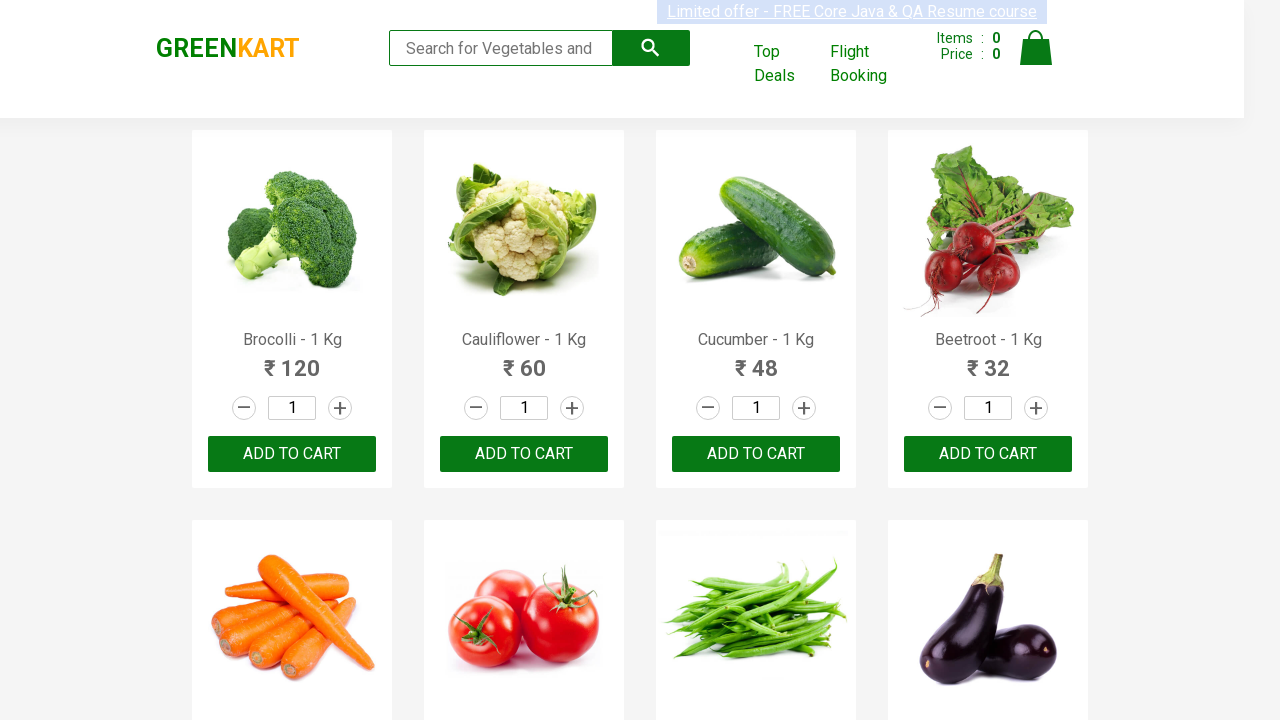

Waited for product elements to load
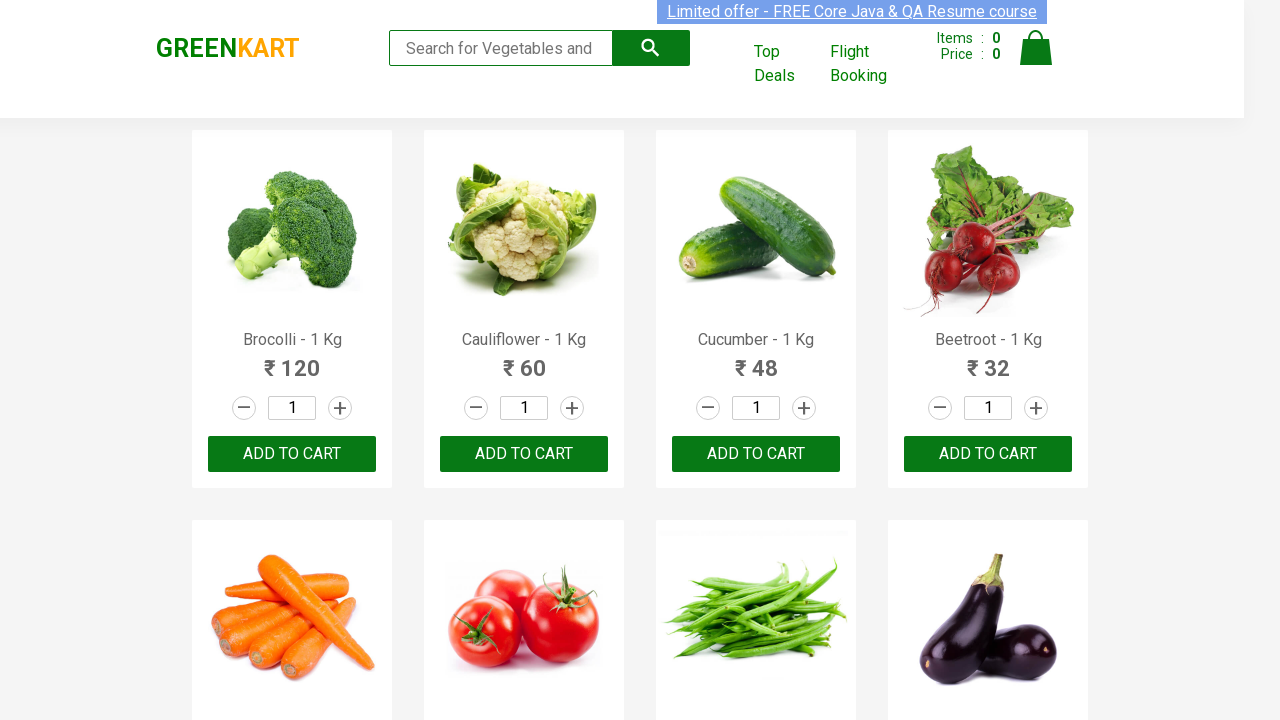

Retrieved all product name elements
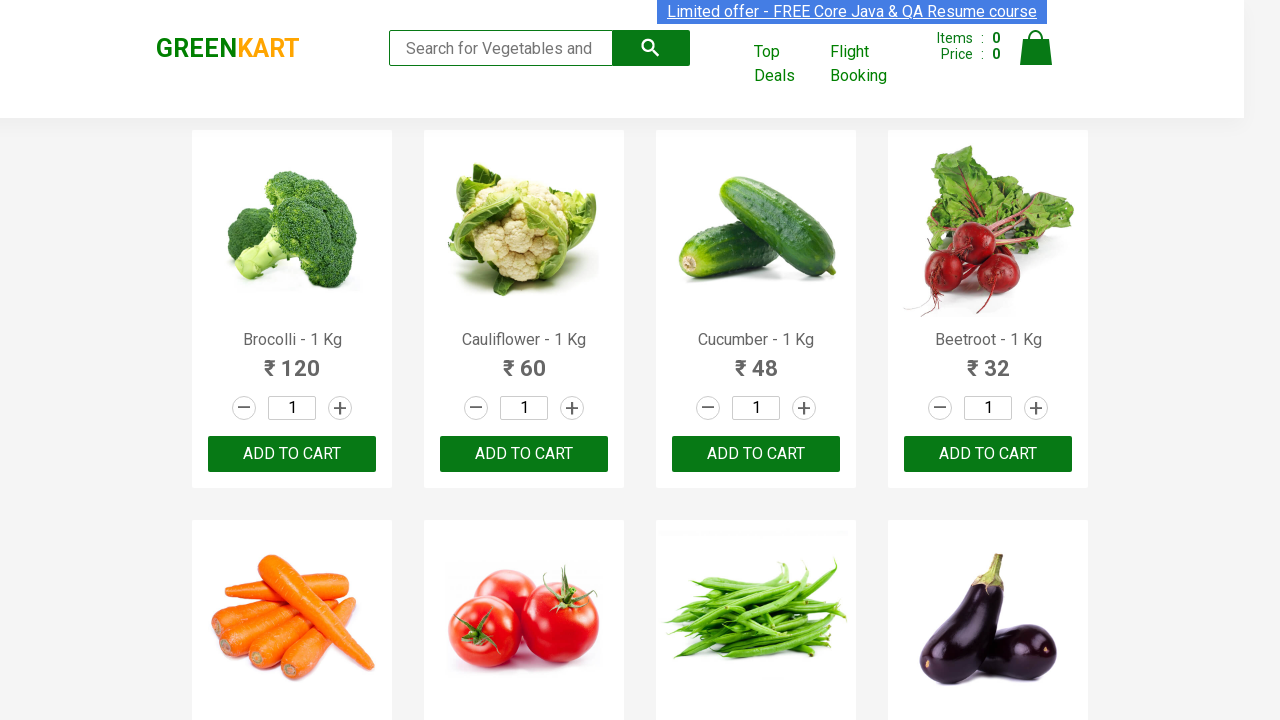

Retrieved product name: Brocolli - 1 Kg
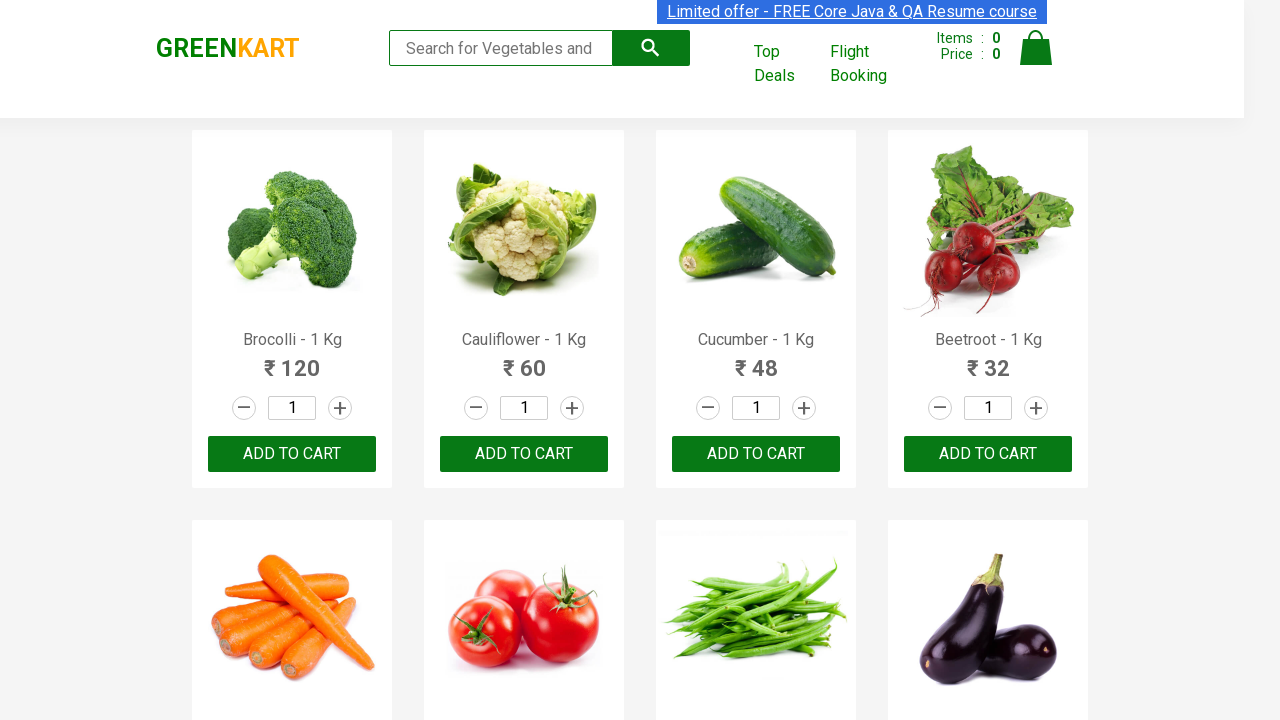

Retrieved product name: Cauliflower - 1 Kg
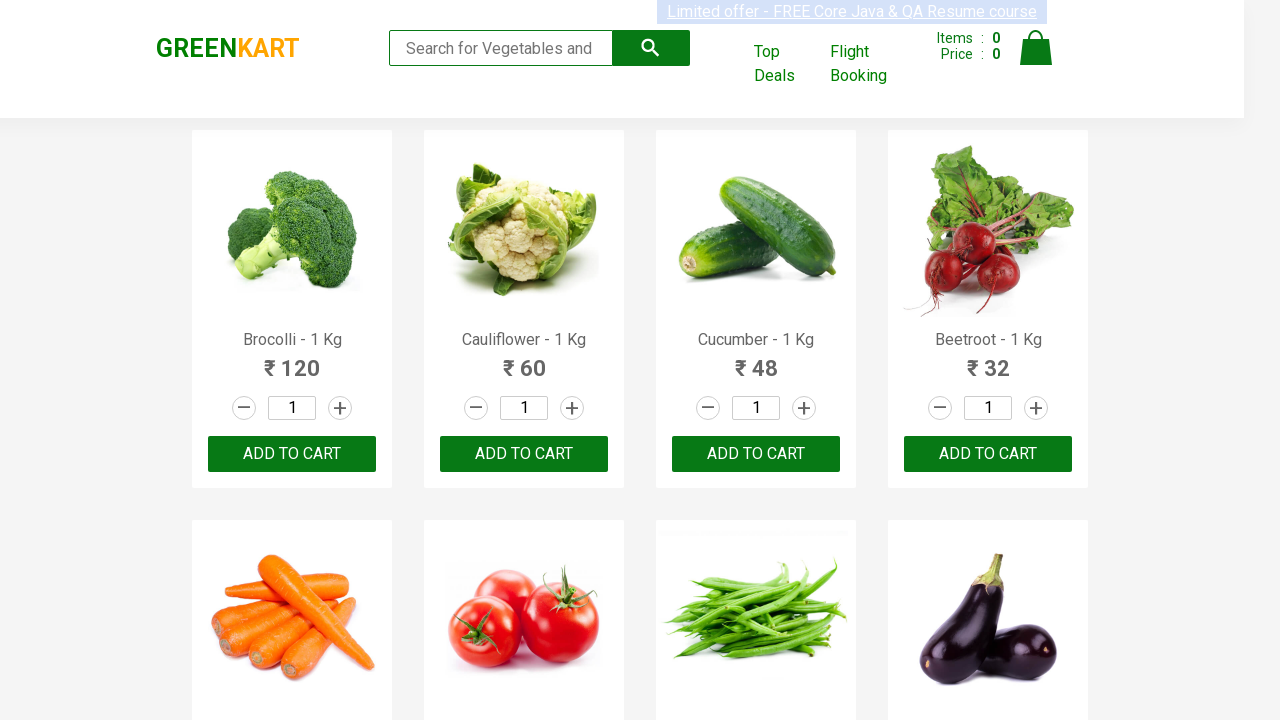

Retrieved product name: Cucumber - 1 Kg
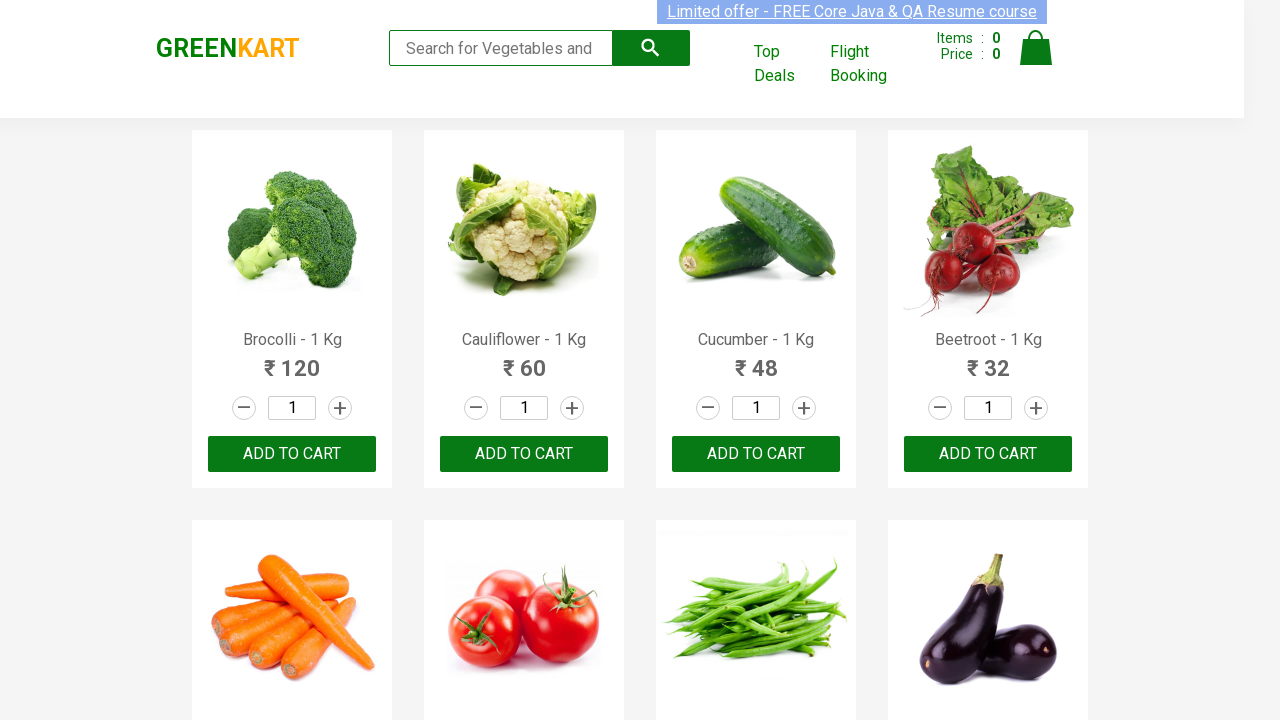

Retrieved product name: Beetroot - 1 Kg
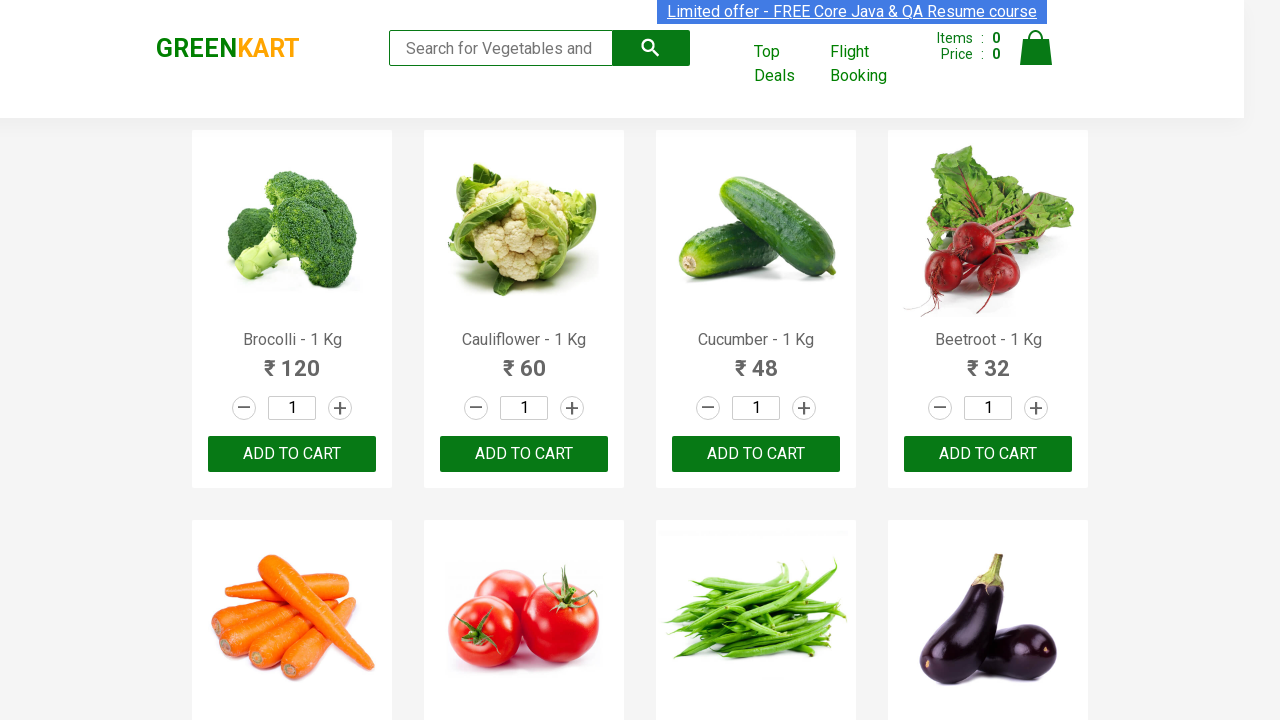

Retrieved product name: Carrot - 1 Kg
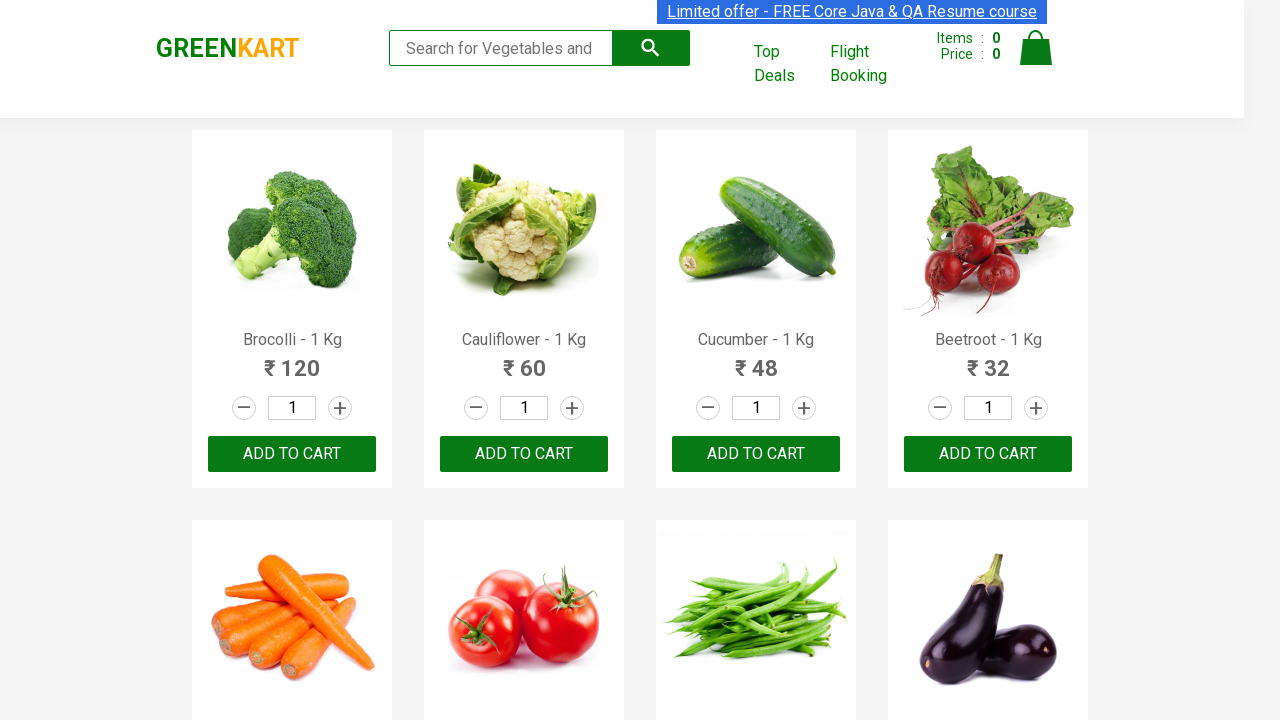

Retrieved all ADD TO CART buttons
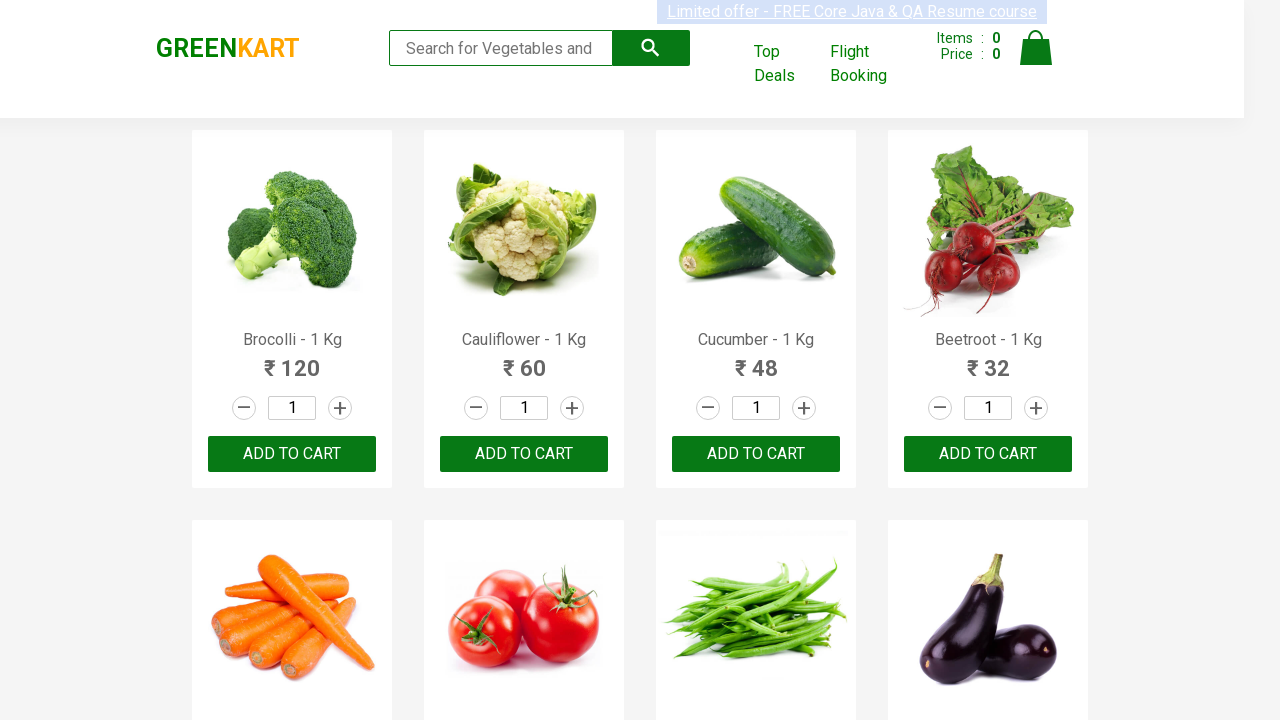

Clicked ADD TO CART button for Carrot at (292, 360) on button:text('ADD TO CART') >> nth=4
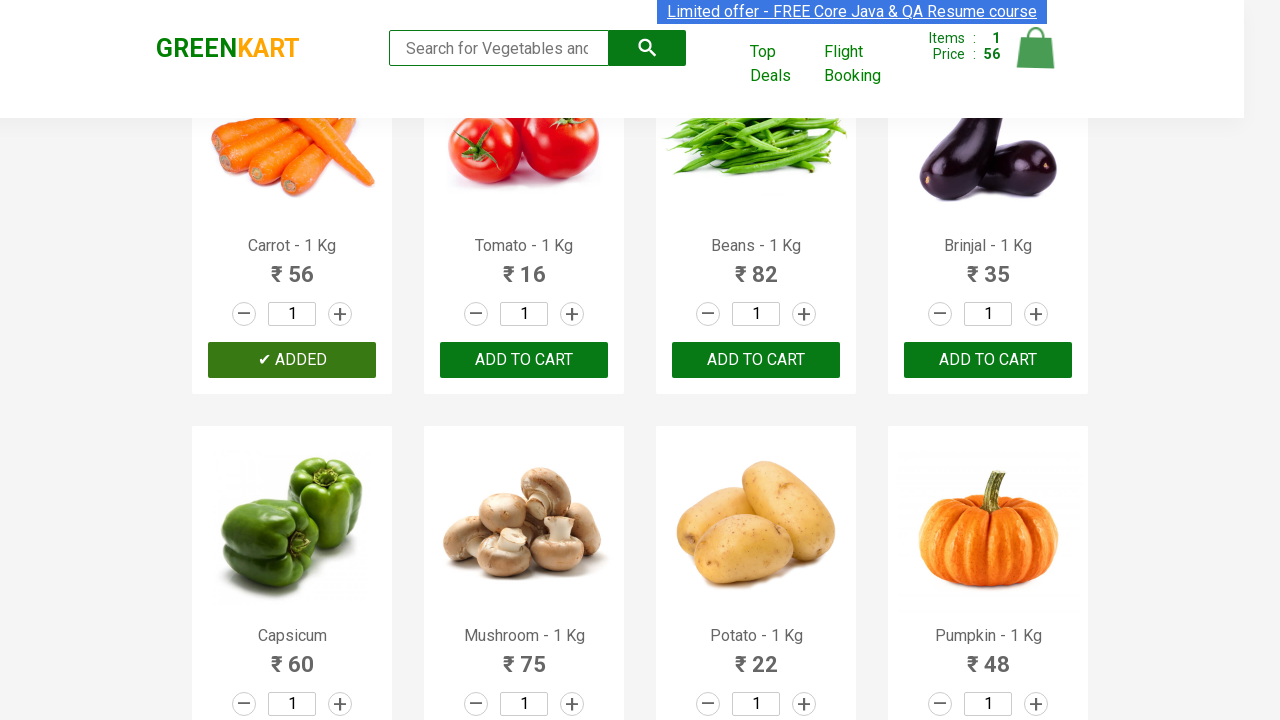

Retrieved product name: Tomato - 1 Kg
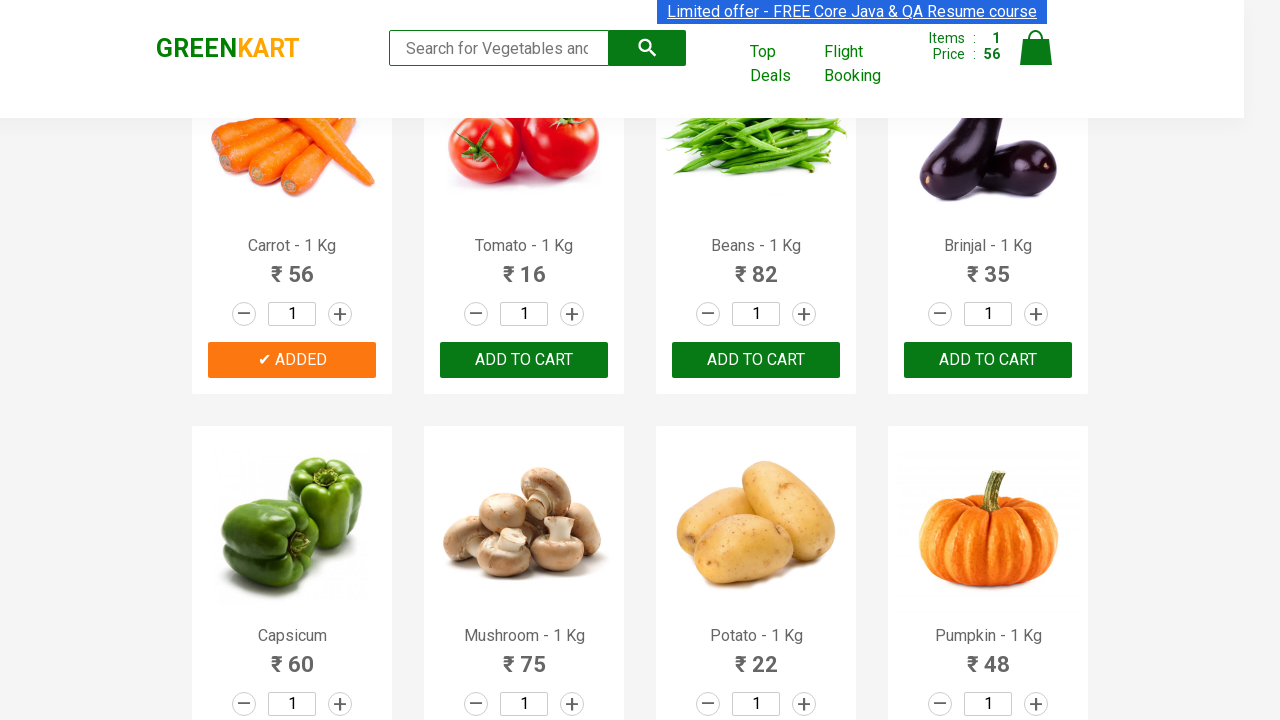

Retrieved product name: Beans - 1 Kg
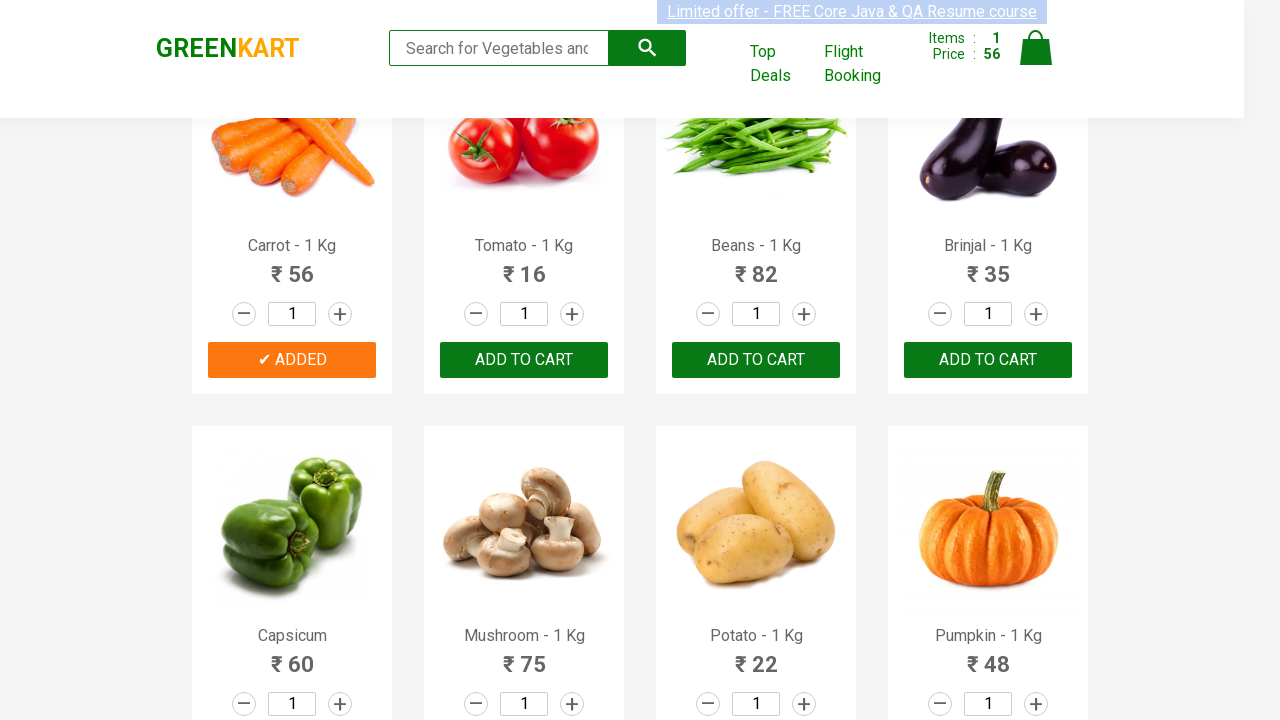

Retrieved product name: Brinjal - 1 Kg
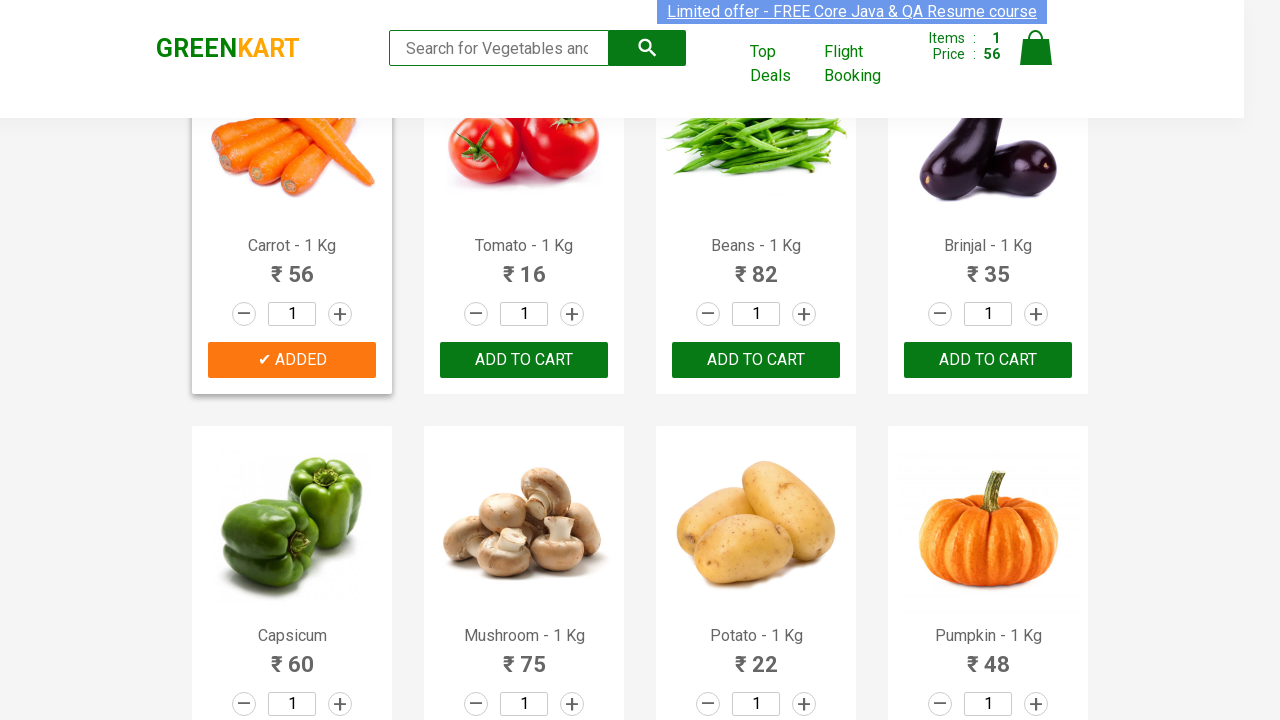

Retrieved all ADD TO CART buttons
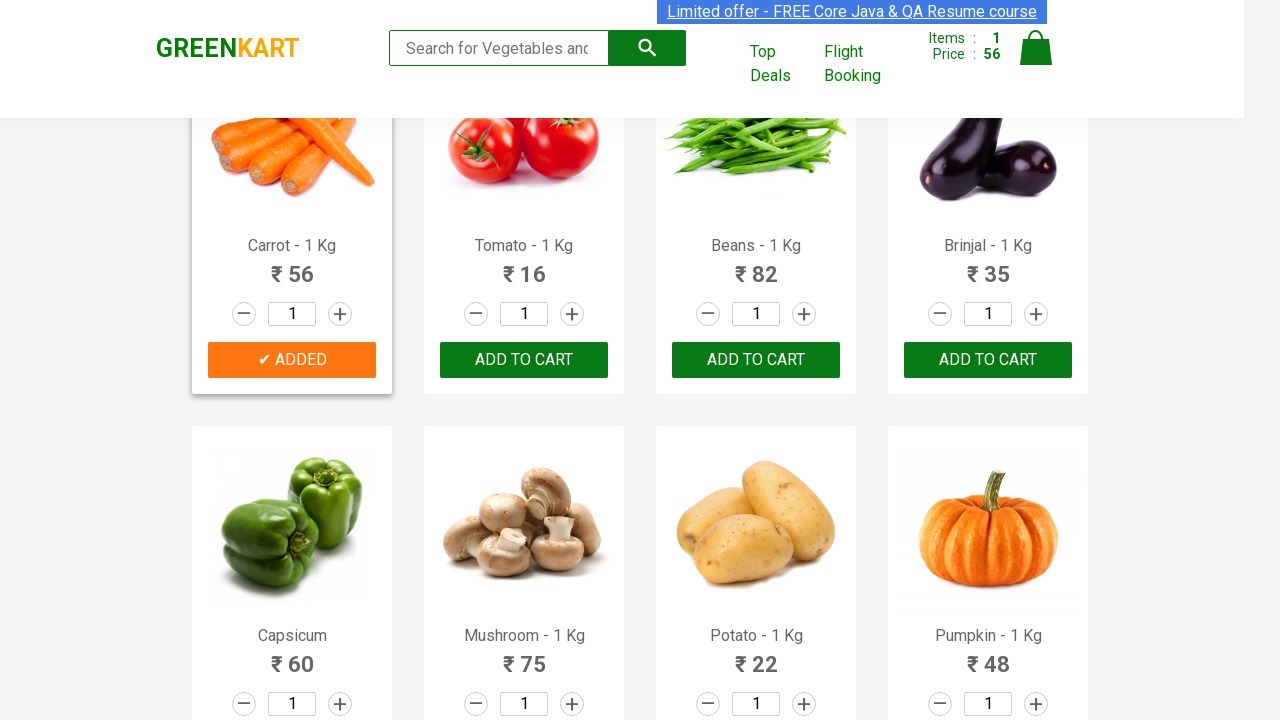

Clicked ADD TO CART button for Brinjal at (292, 360) on button:text('ADD TO CART') >> nth=7
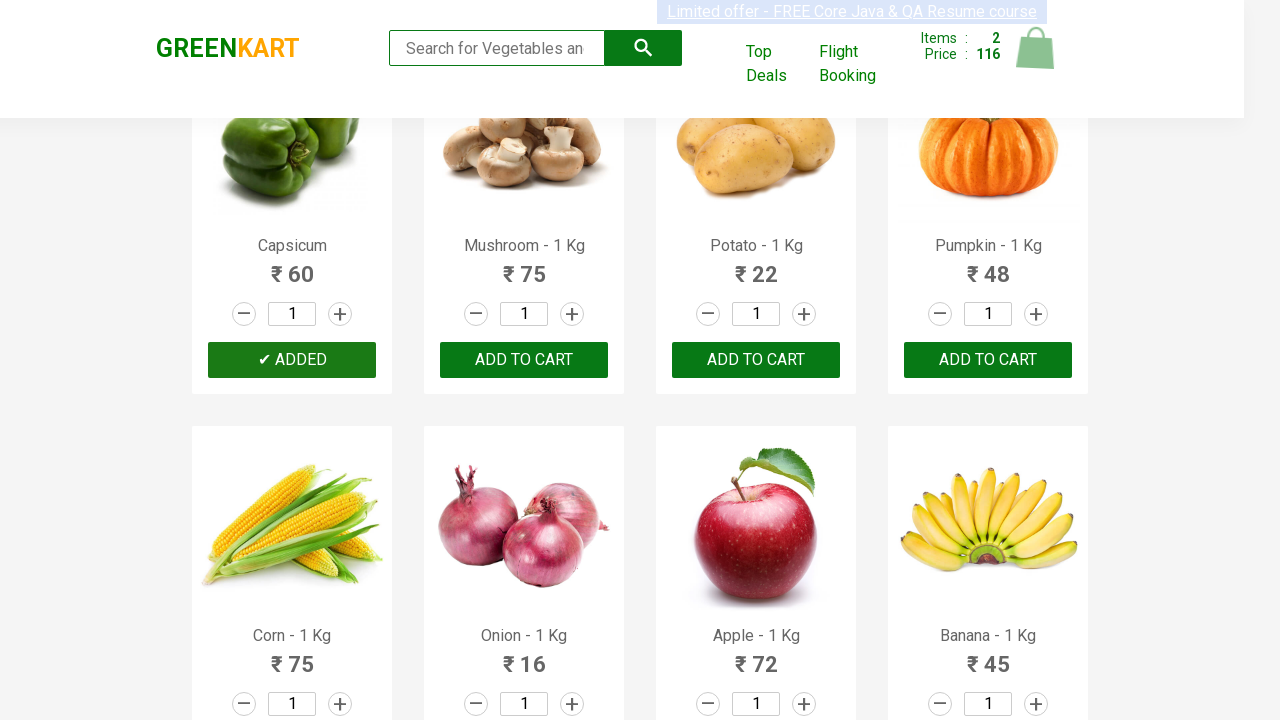

Retrieved product name: Capsicum
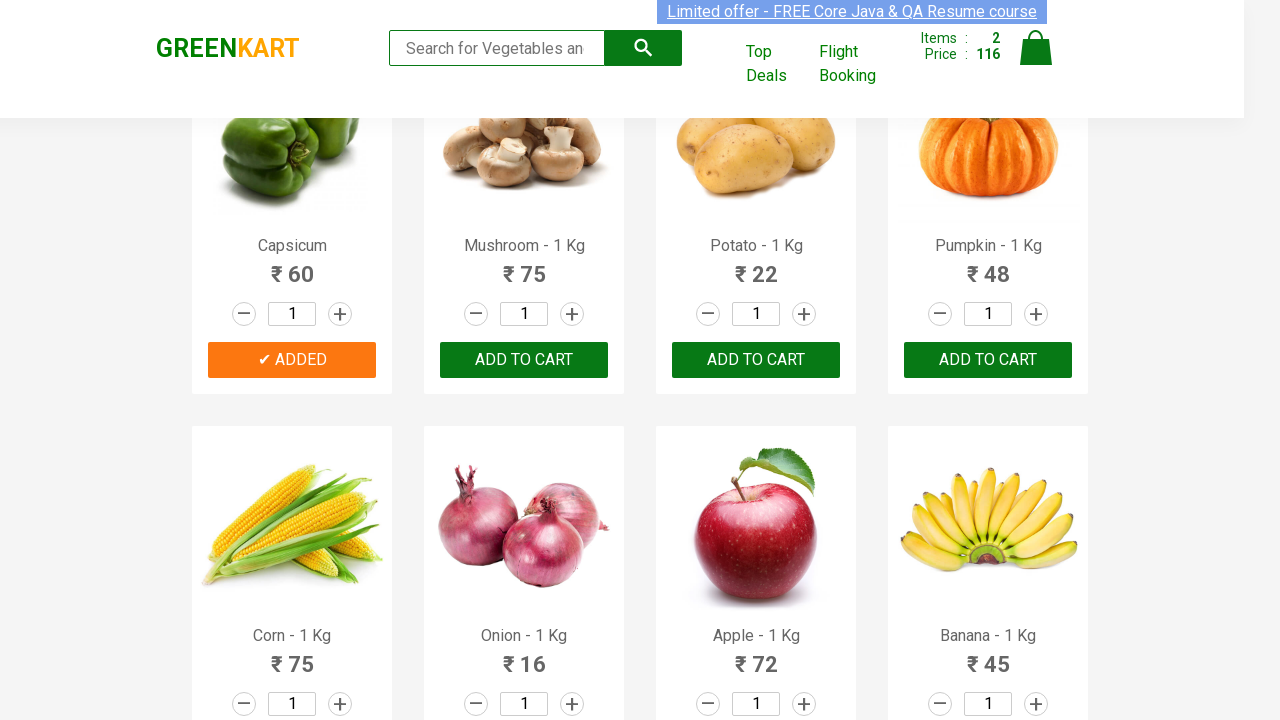

Retrieved product name: Mushroom - 1 Kg
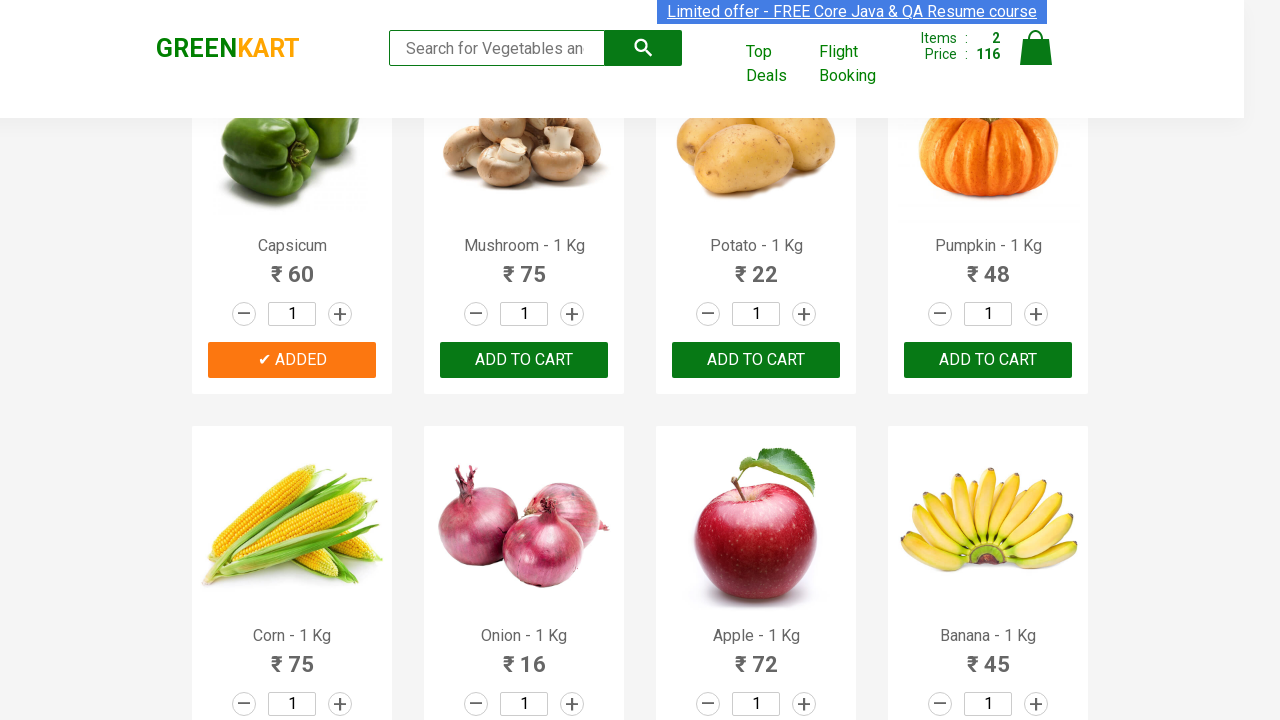

Retrieved product name: Potato - 1 Kg
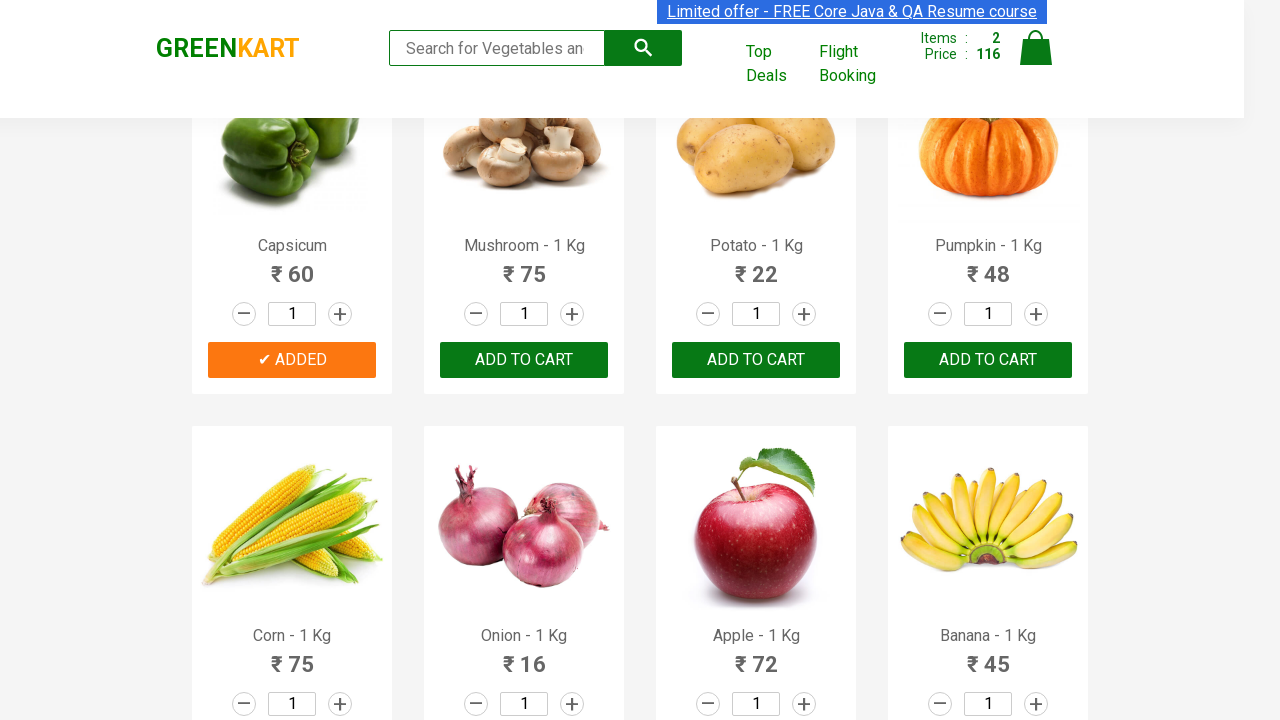

Retrieved product name: Pumpkin - 1 Kg
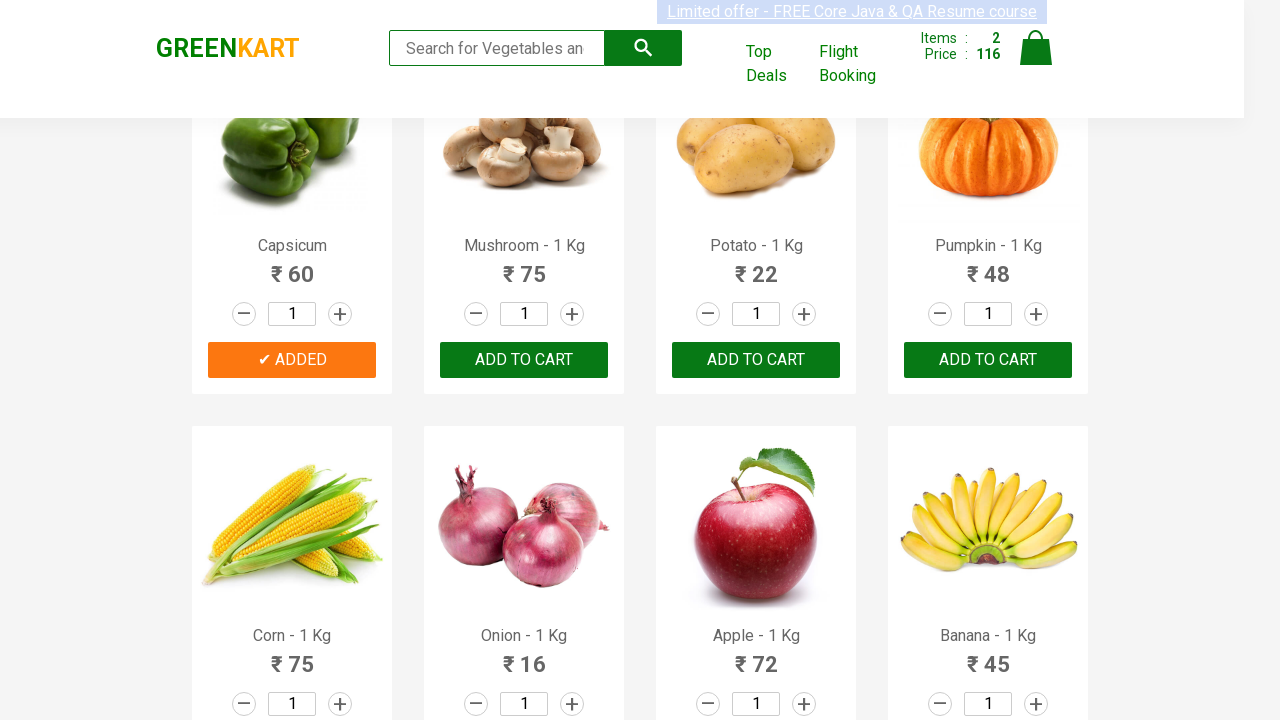

Retrieved product name: Corn - 1 Kg
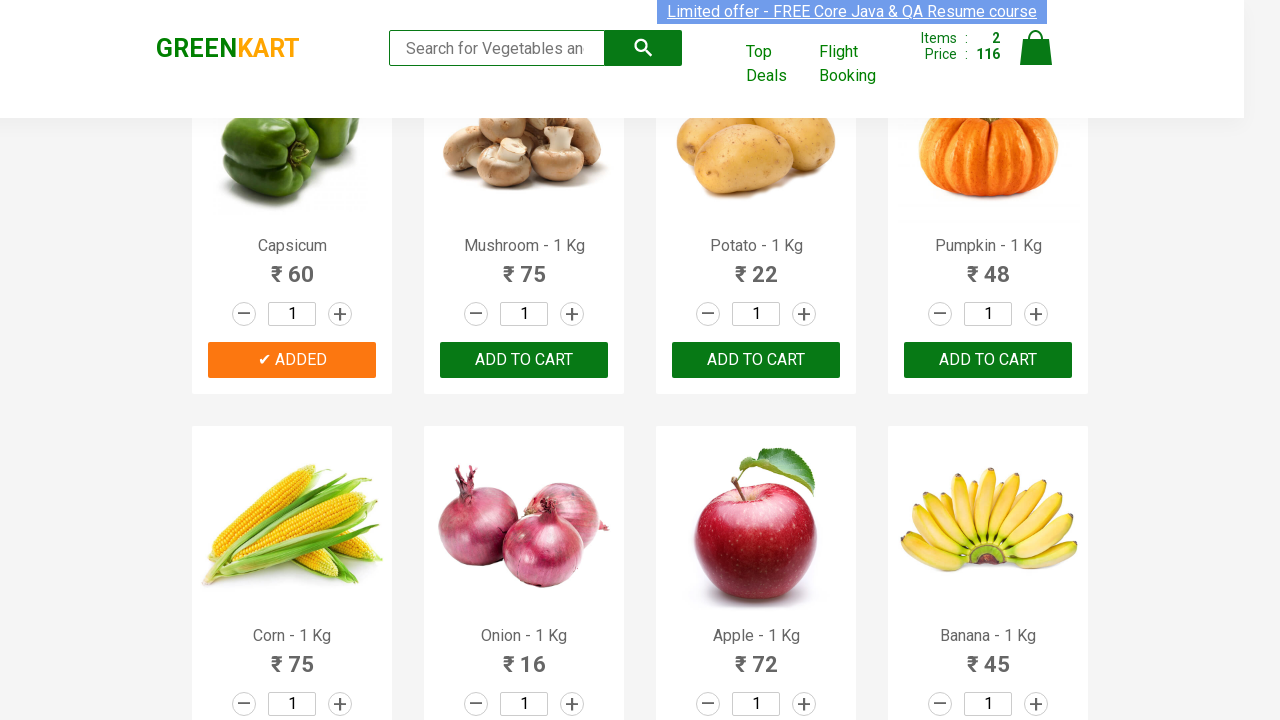

Retrieved product name: Onion - 1 Kg
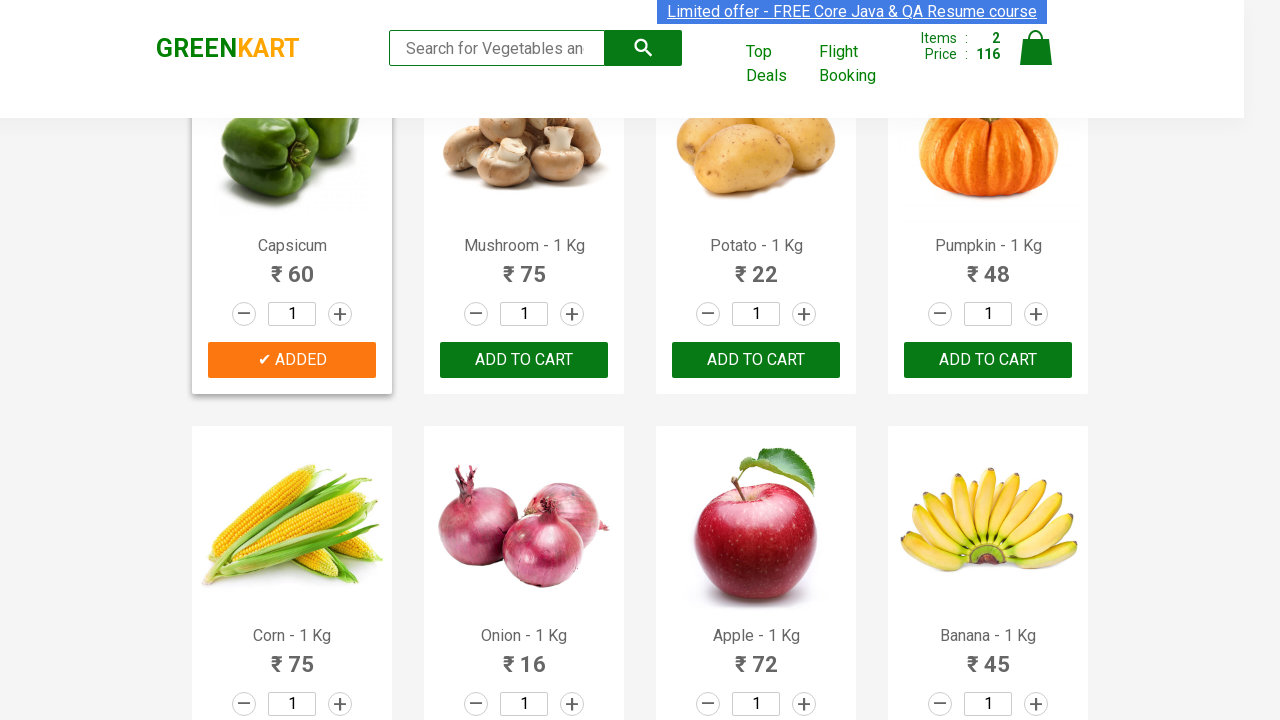

Retrieved product name: Apple - 1 Kg
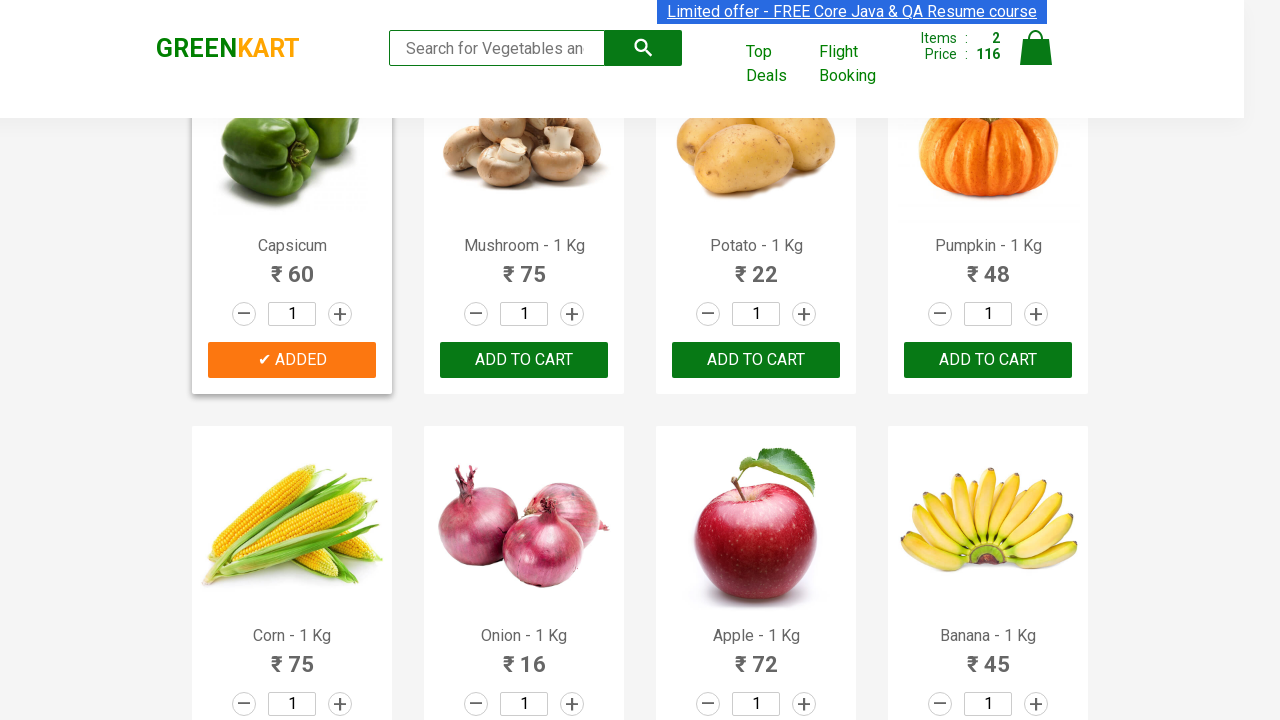

Retrieved product name: Banana - 1 Kg
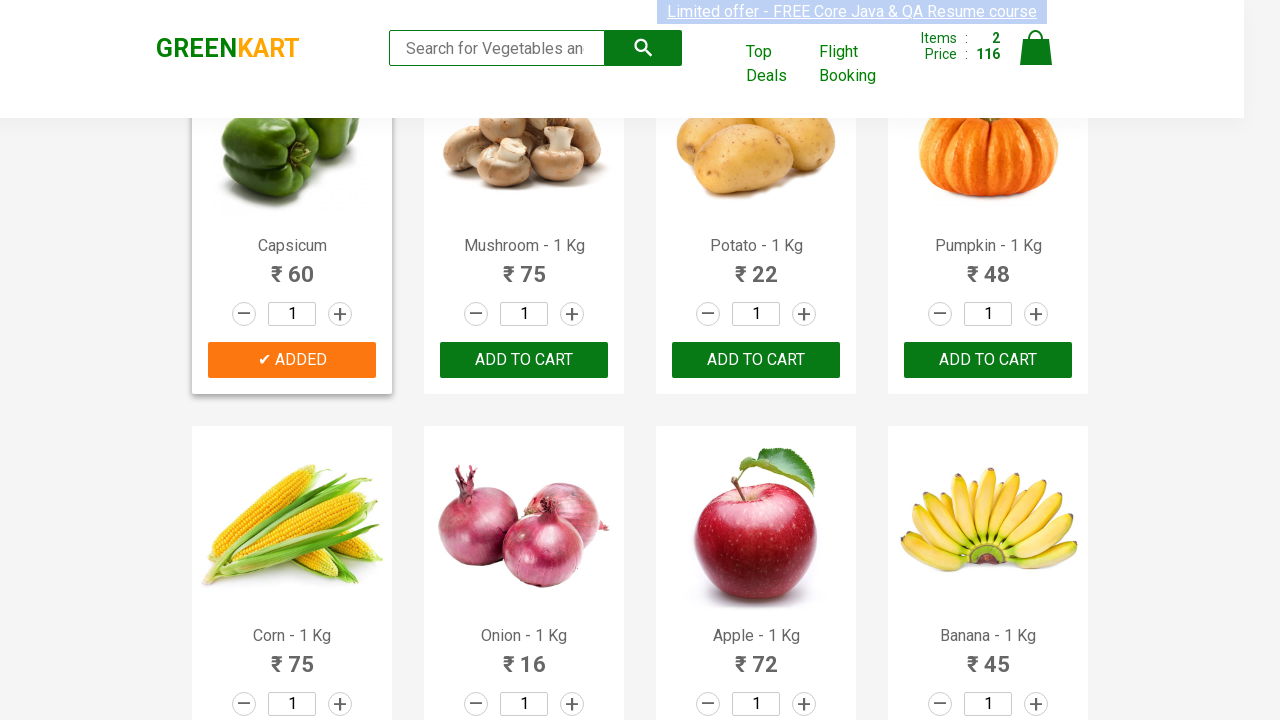

Retrieved product name: Grapes - 1 Kg
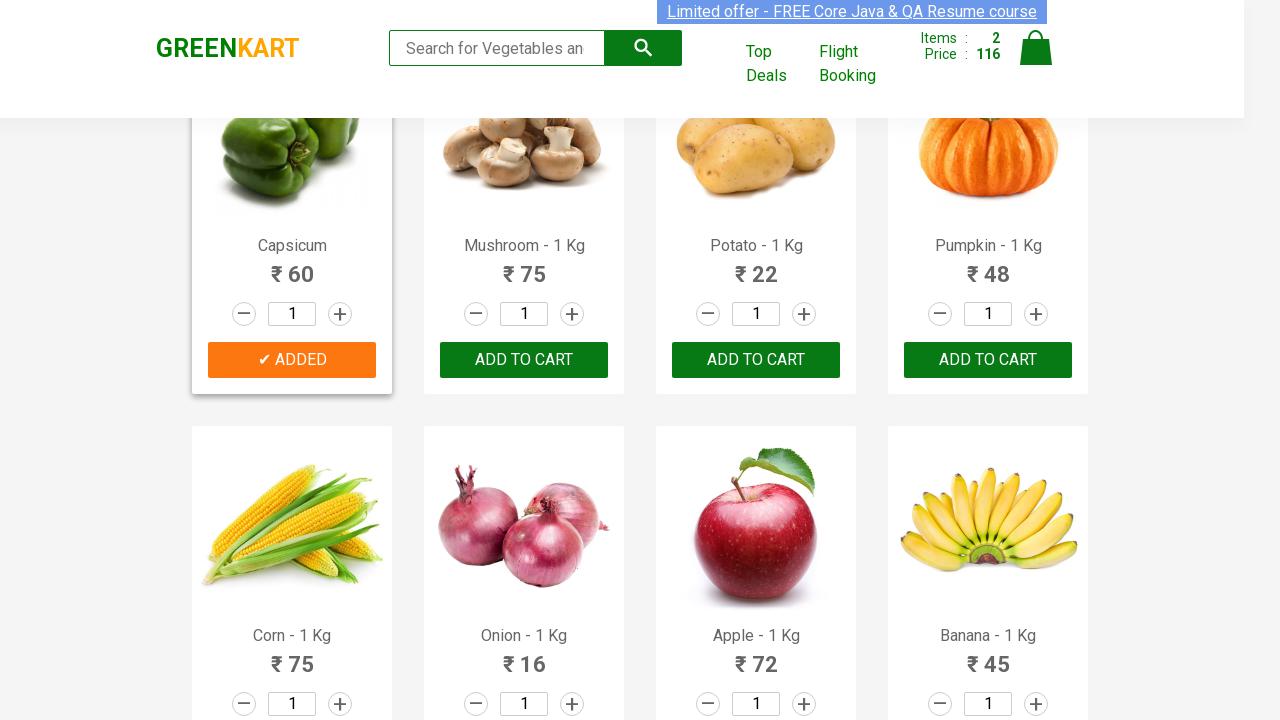

Retrieved product name: Mango - 1 Kg
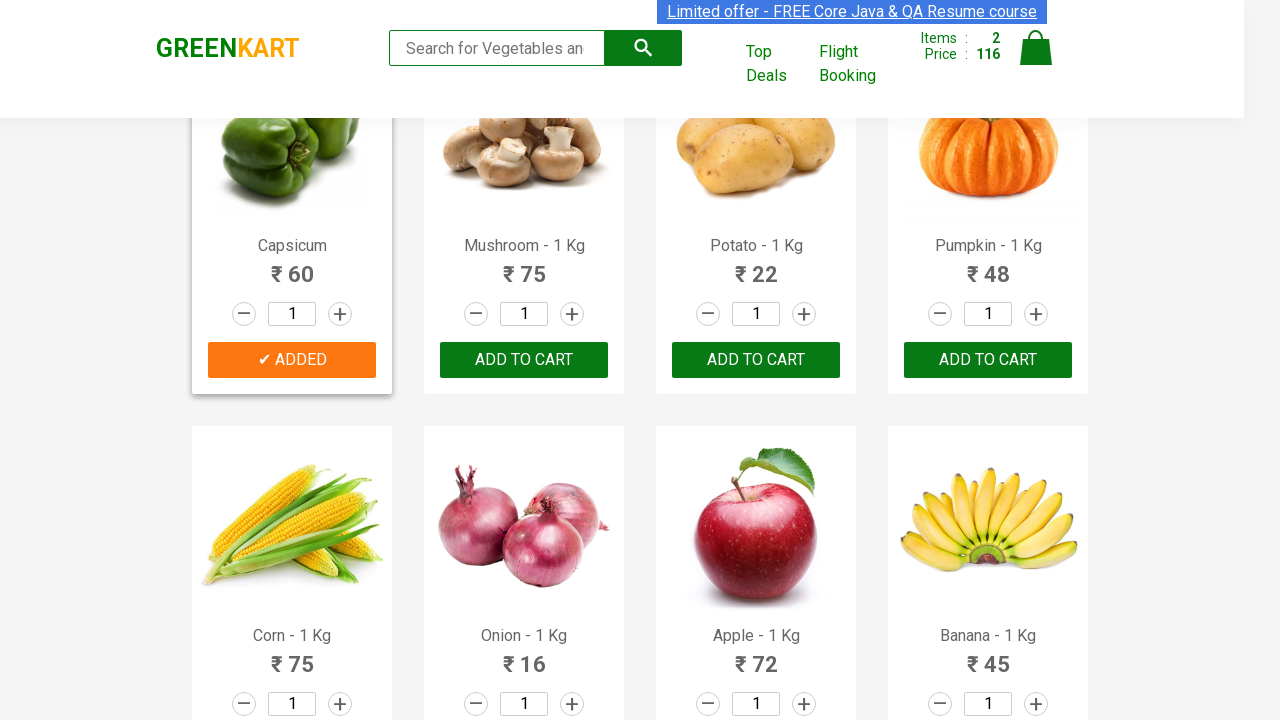

Retrieved product name: Musk Melon - 1 Kg
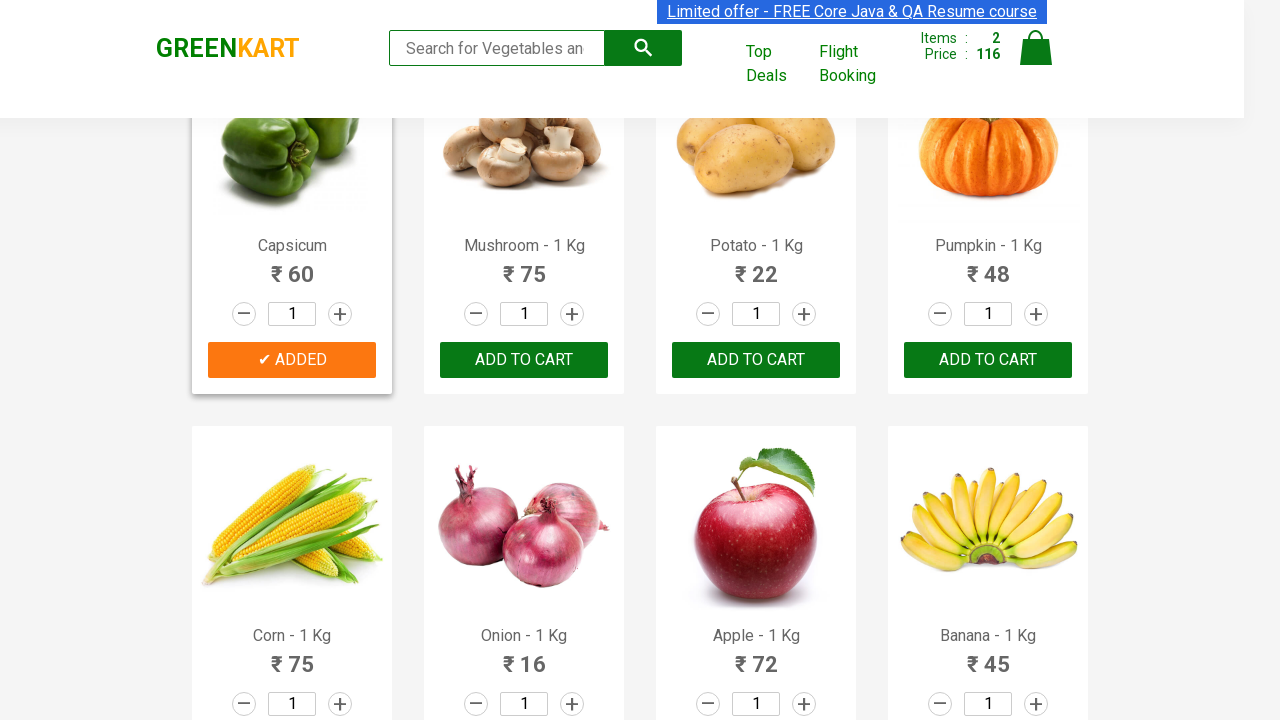

Retrieved product name: Orange - 1 Kg
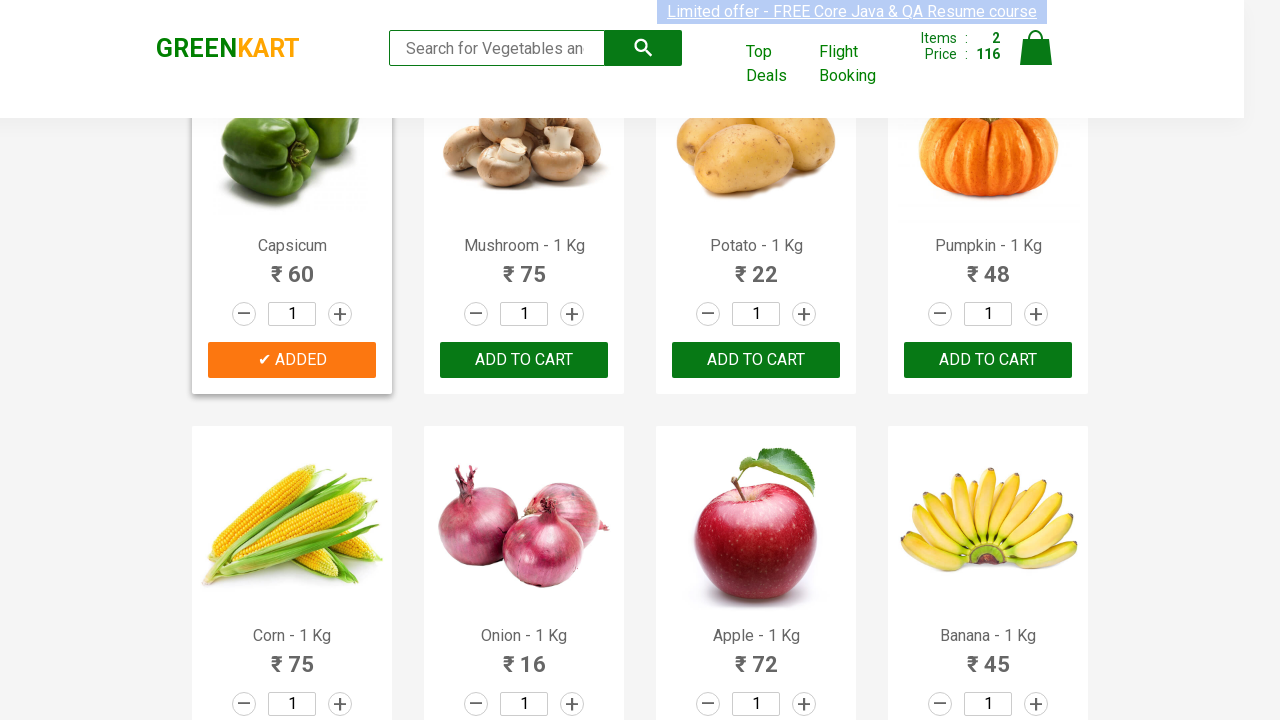

Retrieved product name: Pears - 1 Kg
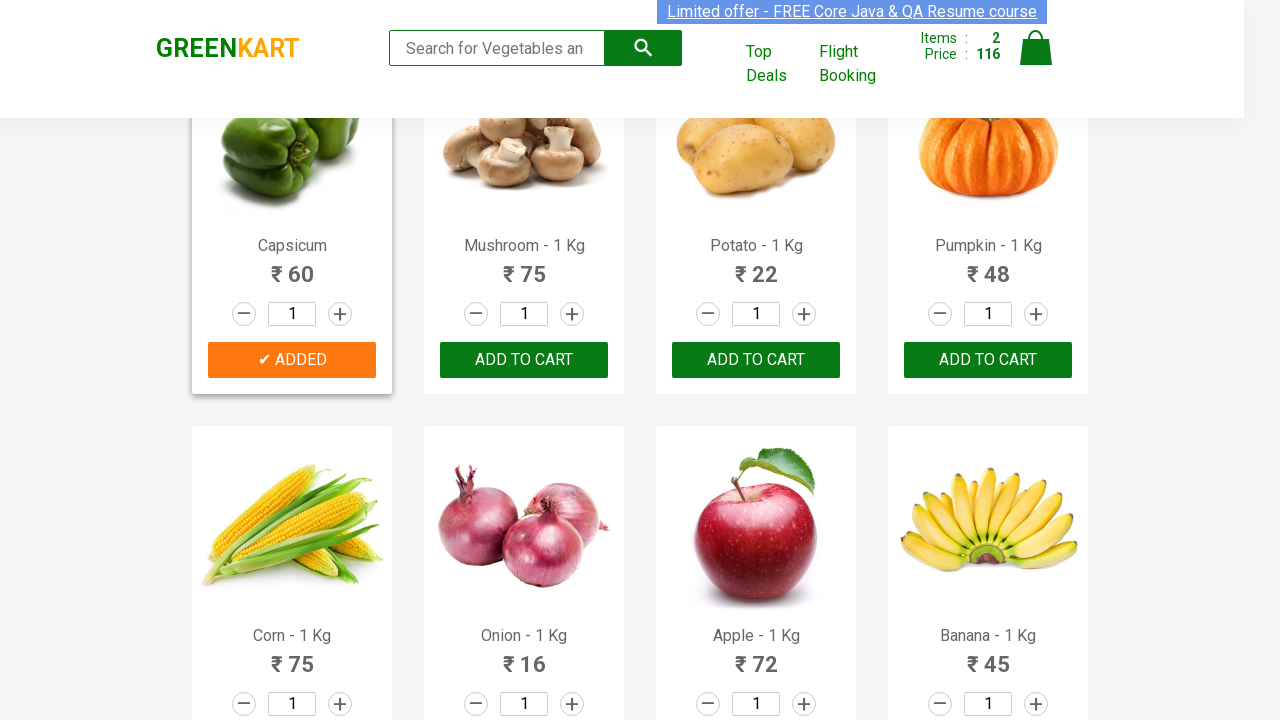

Retrieved product name: Pomegranate - 1 Kg
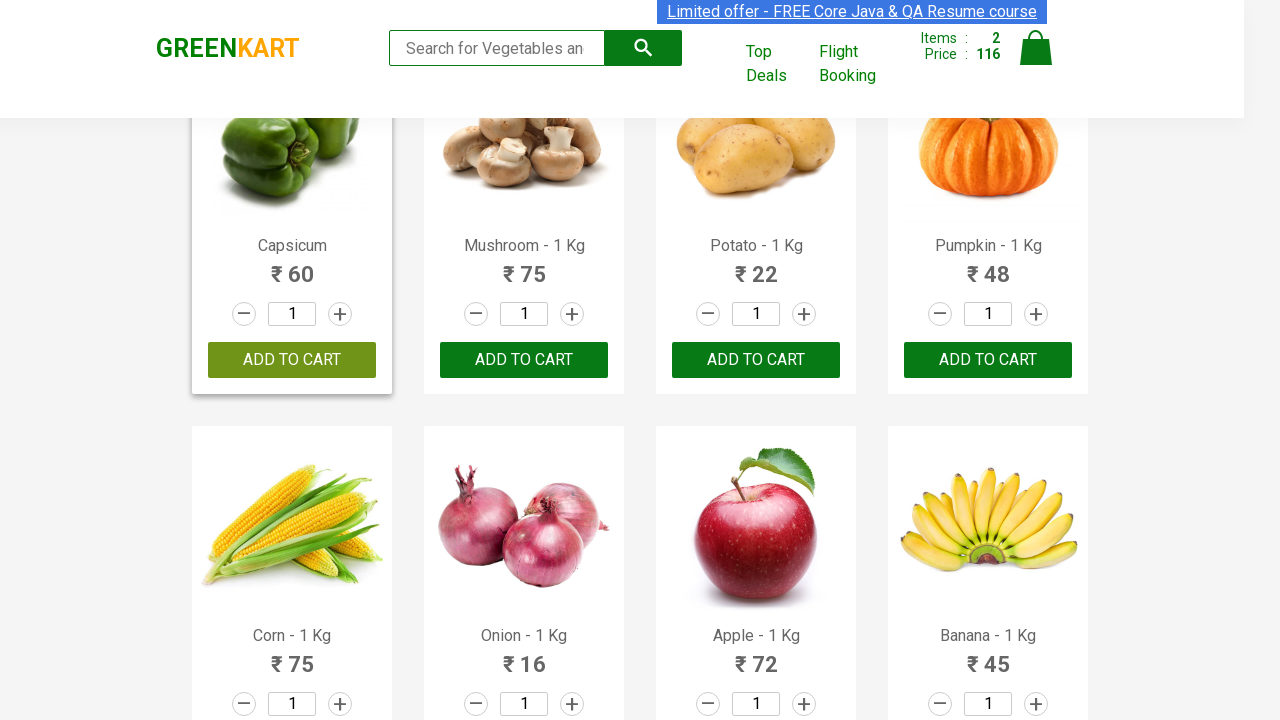

Retrieved product name: Raspberry - 1/4 Kg
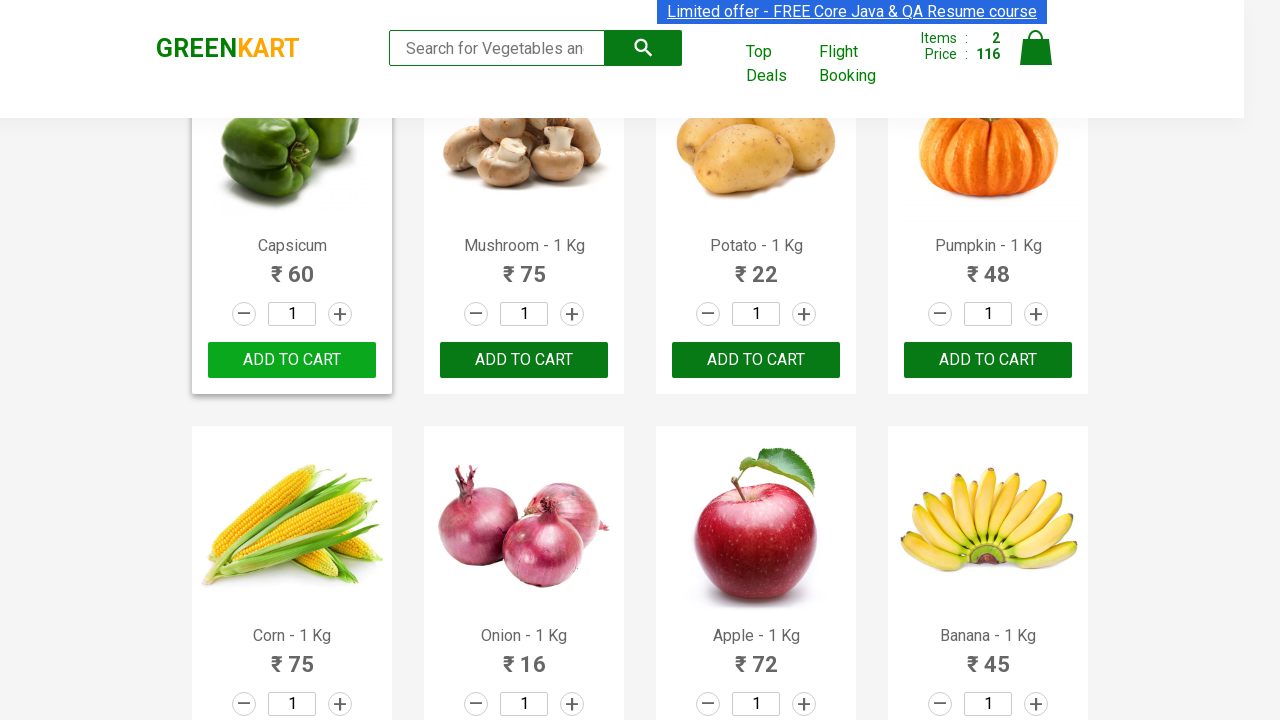

Retrieved product name: Strawberry - 1/4 Kg
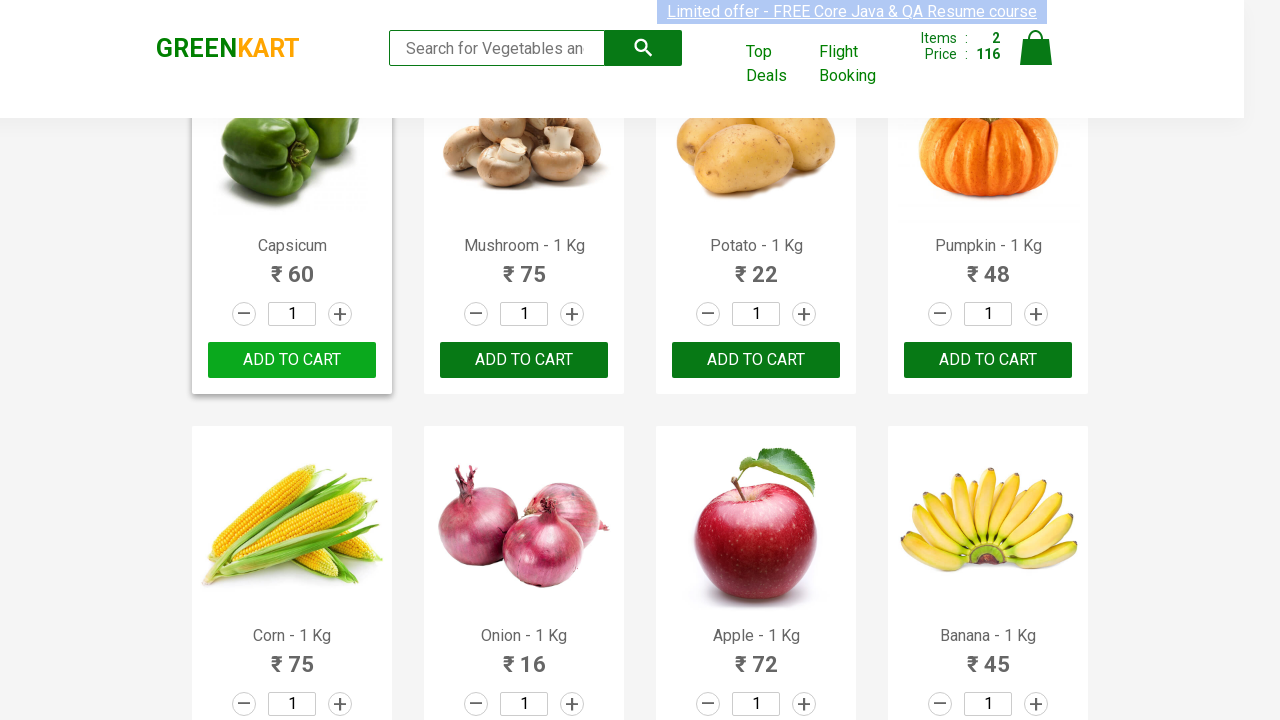

Retrieved product name: Water Melon - 1 Kg
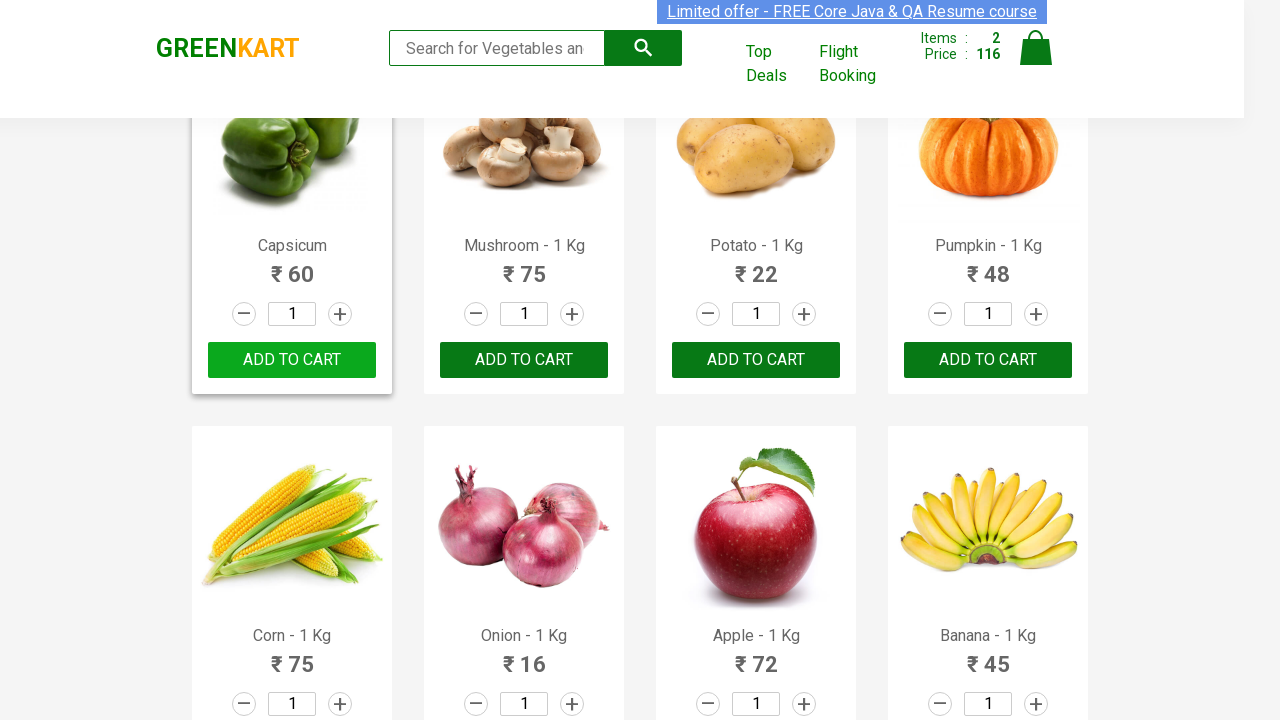

Retrieved product name: Almonds - 1/4 Kg
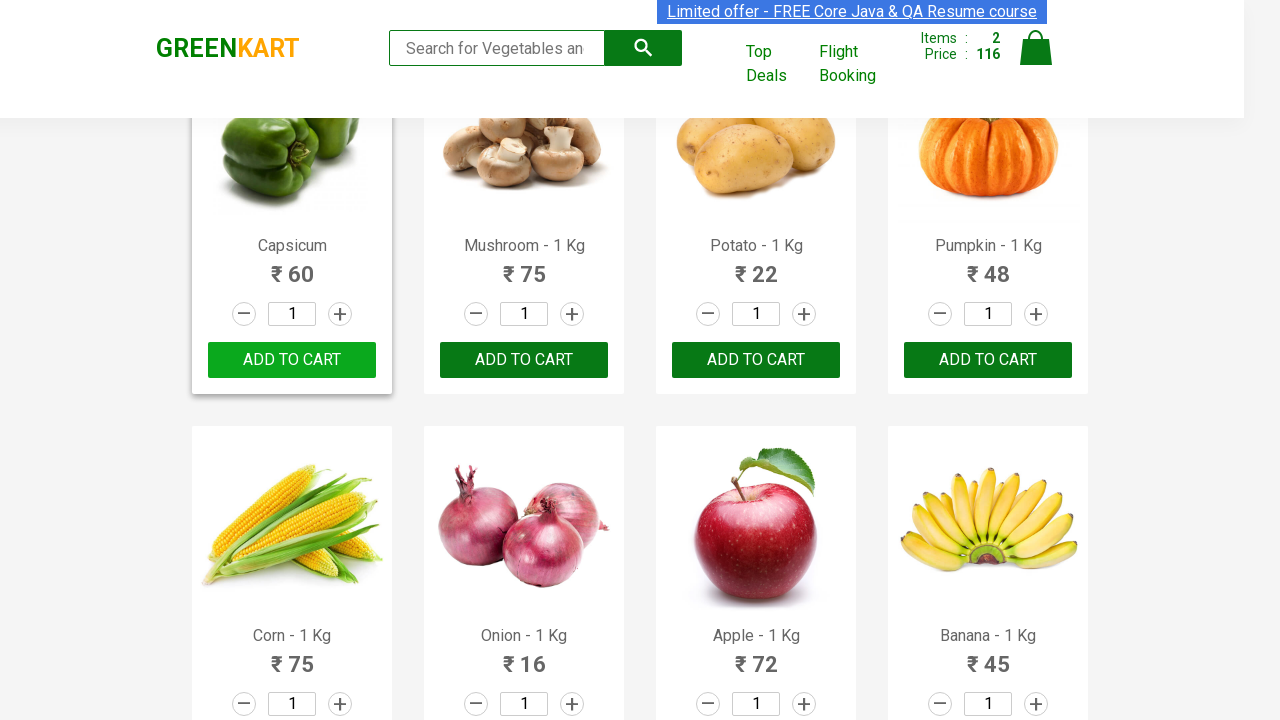

Retrieved product name: Pista - 1/4 Kg
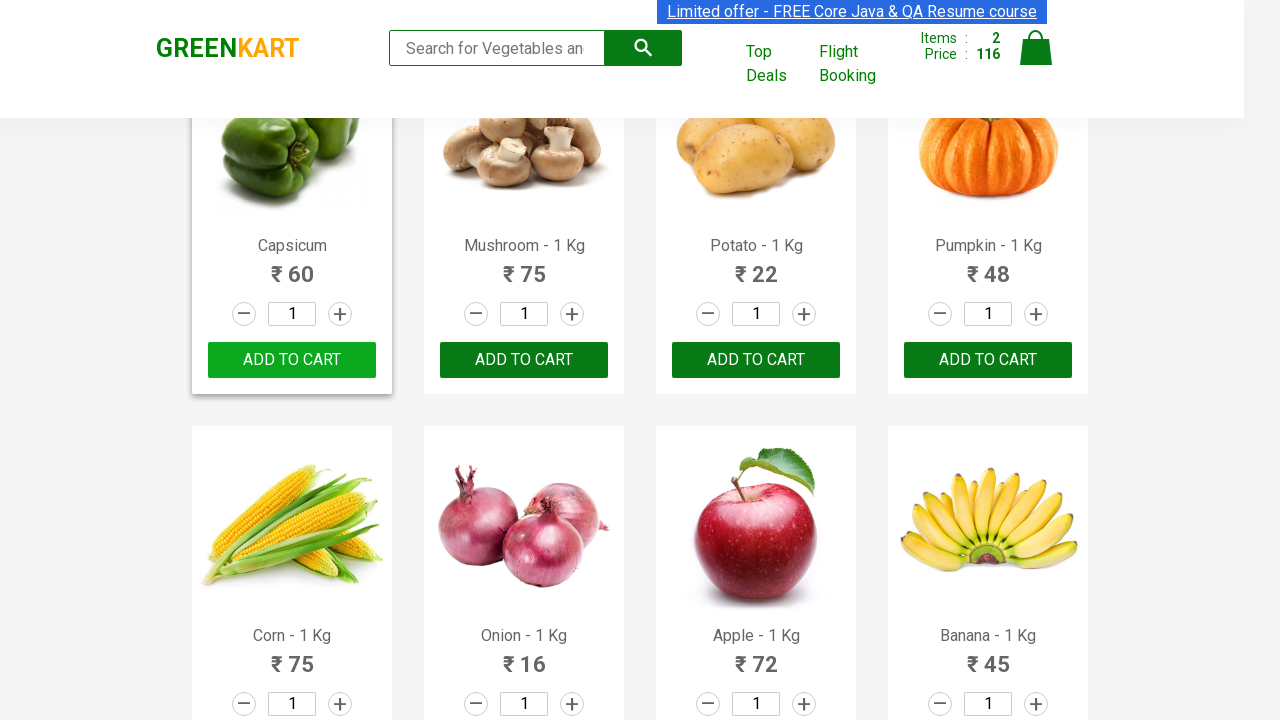

Retrieved product name: Nuts Mixture - 1 Kg
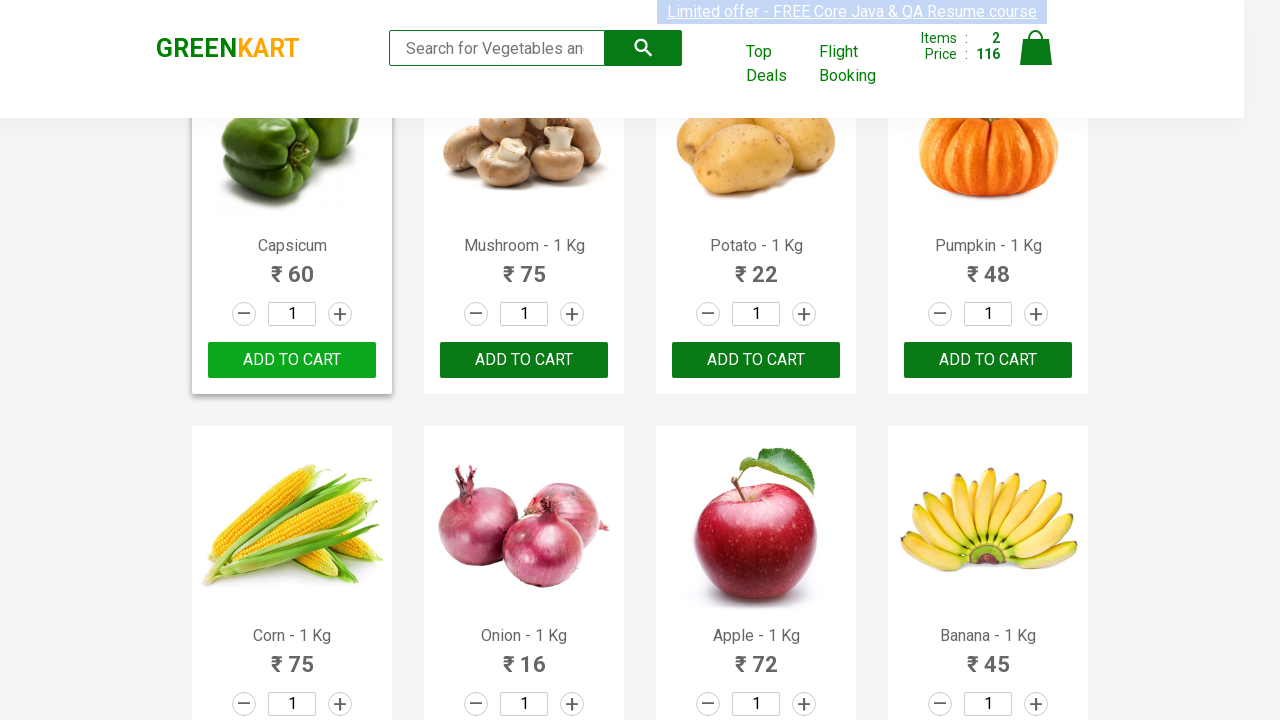

Retrieved product name: Cashews - 1 Kg
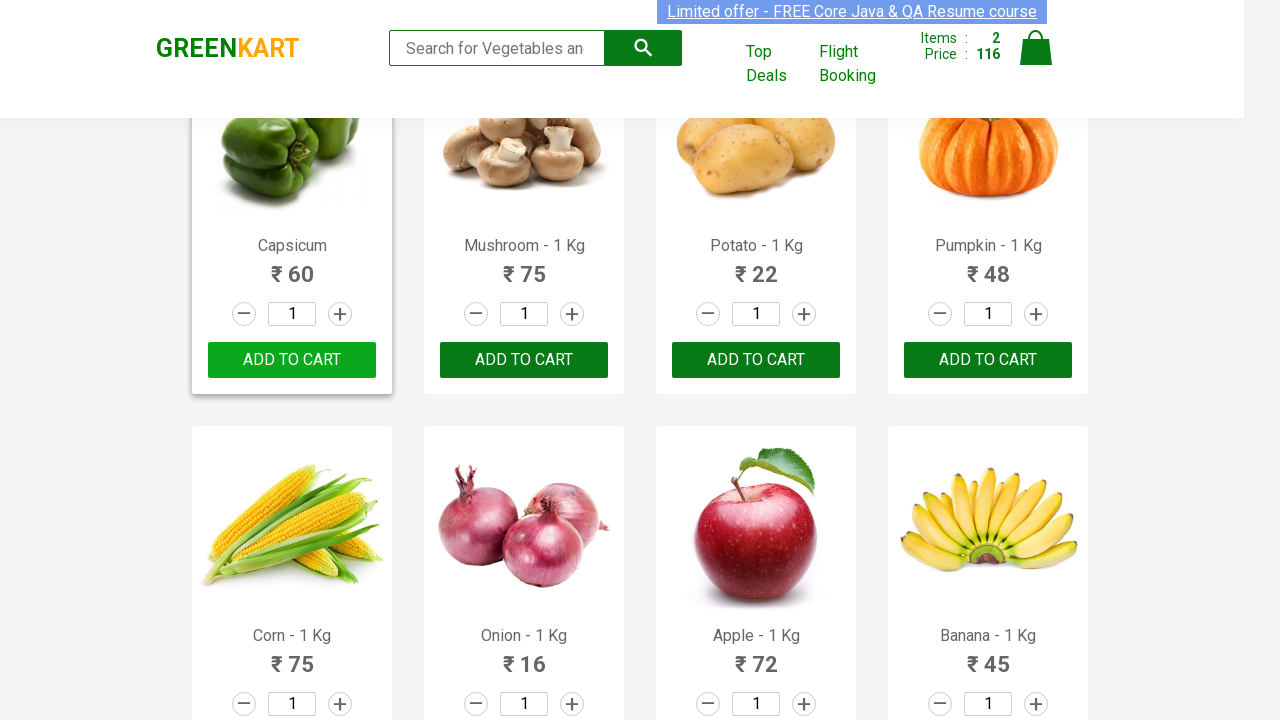

Retrieved product name: Walnuts - 1/4 Kg
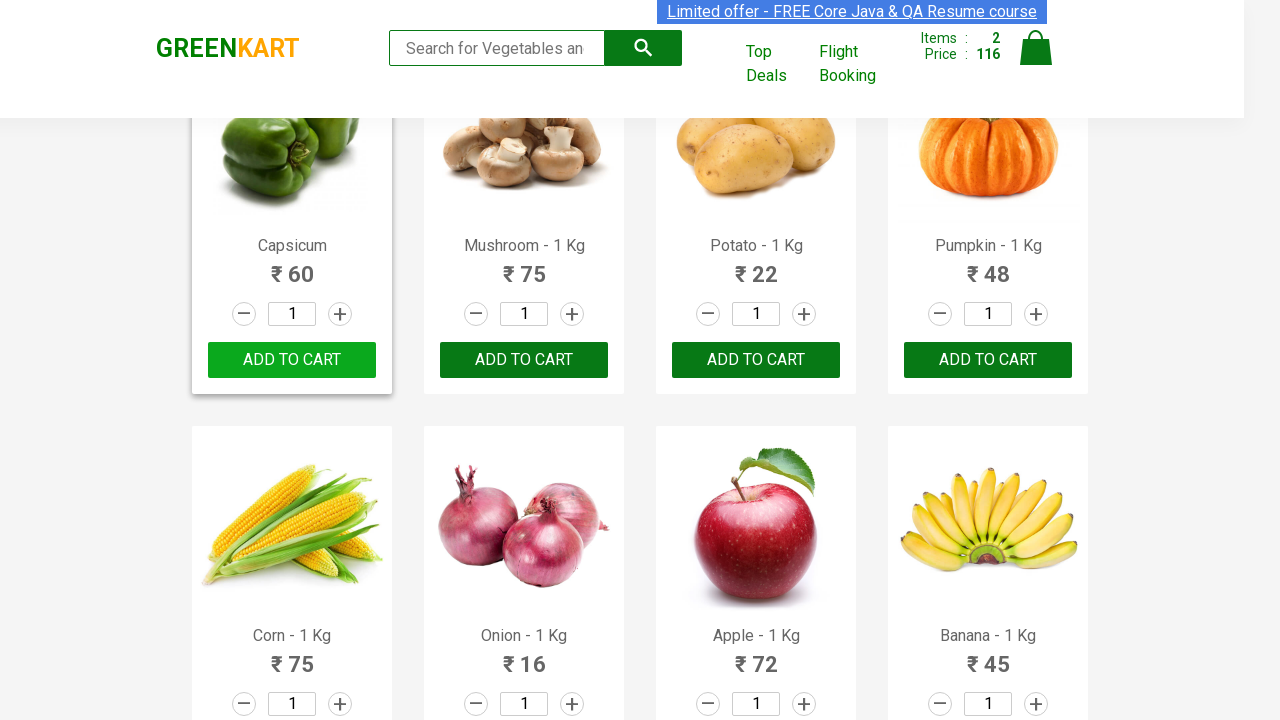

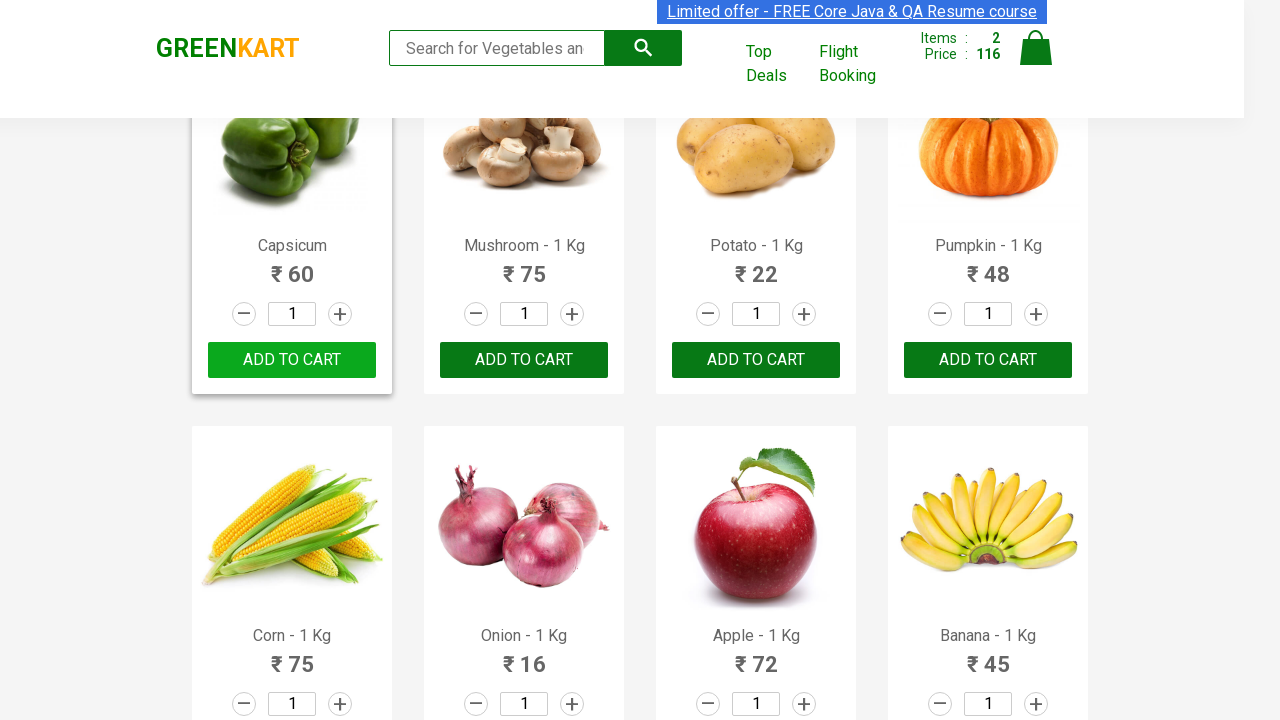